Tests the vowels and spaces filter with custom Russian text input.

Starting URL: https://rioran.github.io/ru_vowels_filter/main.html

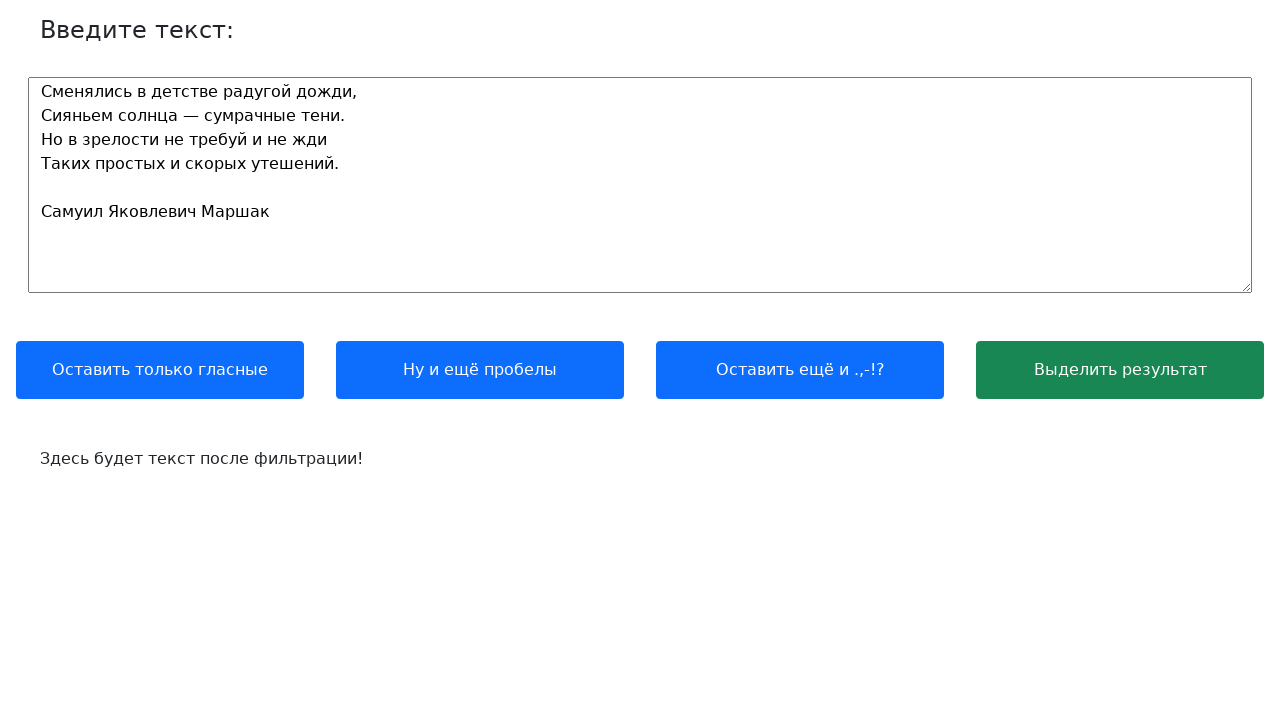

Cleared the text input textarea on textarea[name='text_input']
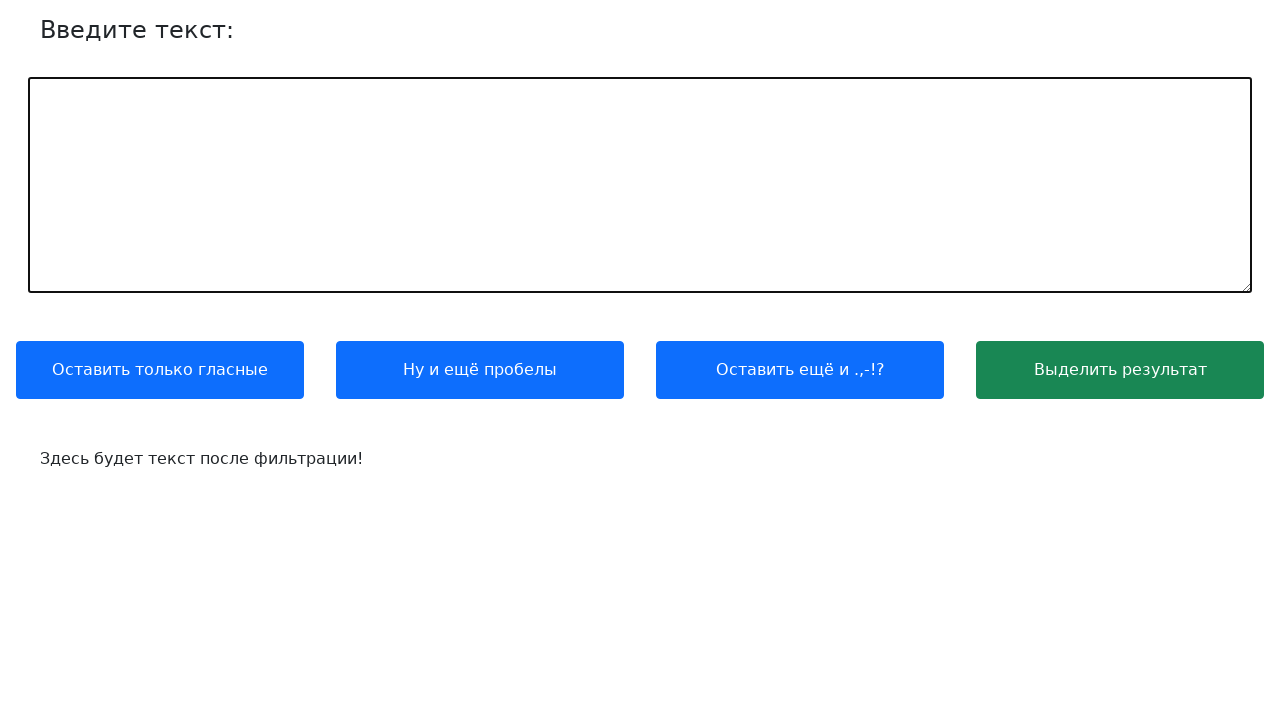

Filled textarea with custom Russian text input containing multiple lines on textarea[name='text_input']
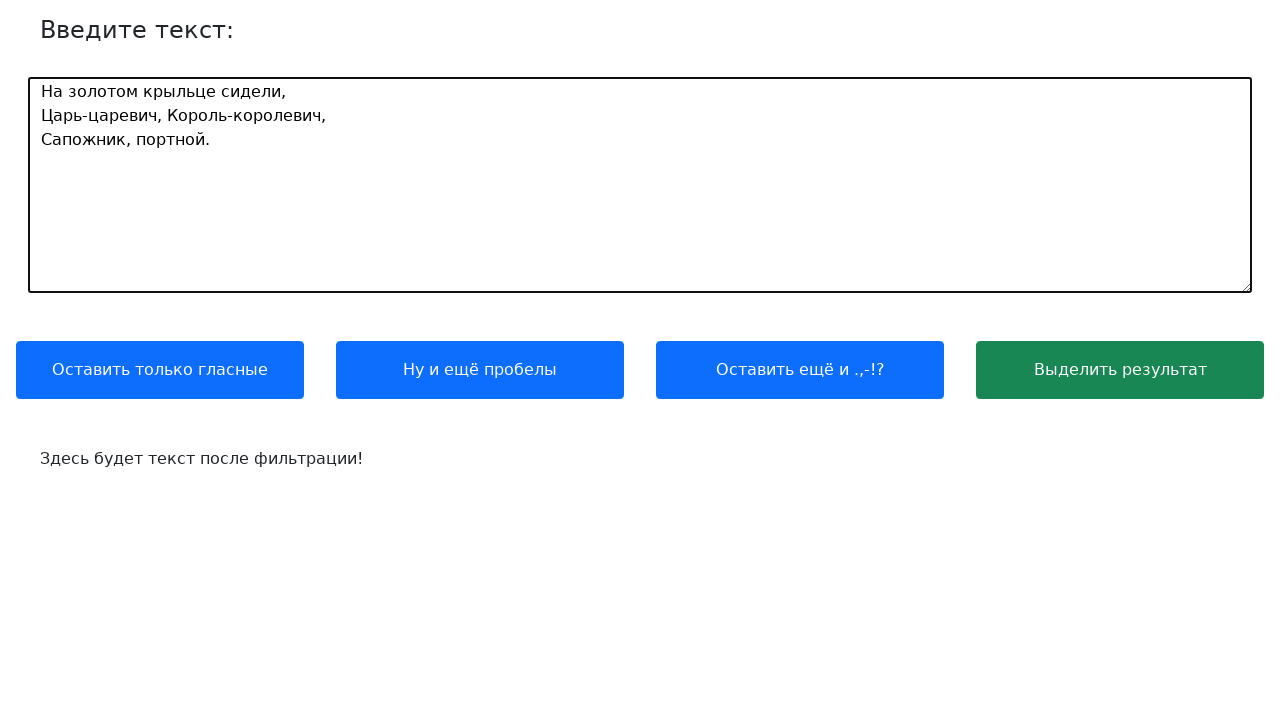

Clicked the vowels and spaces filter button at (480, 370) on xpath=//button[contains(.,'Ну и ещё пробелы')]
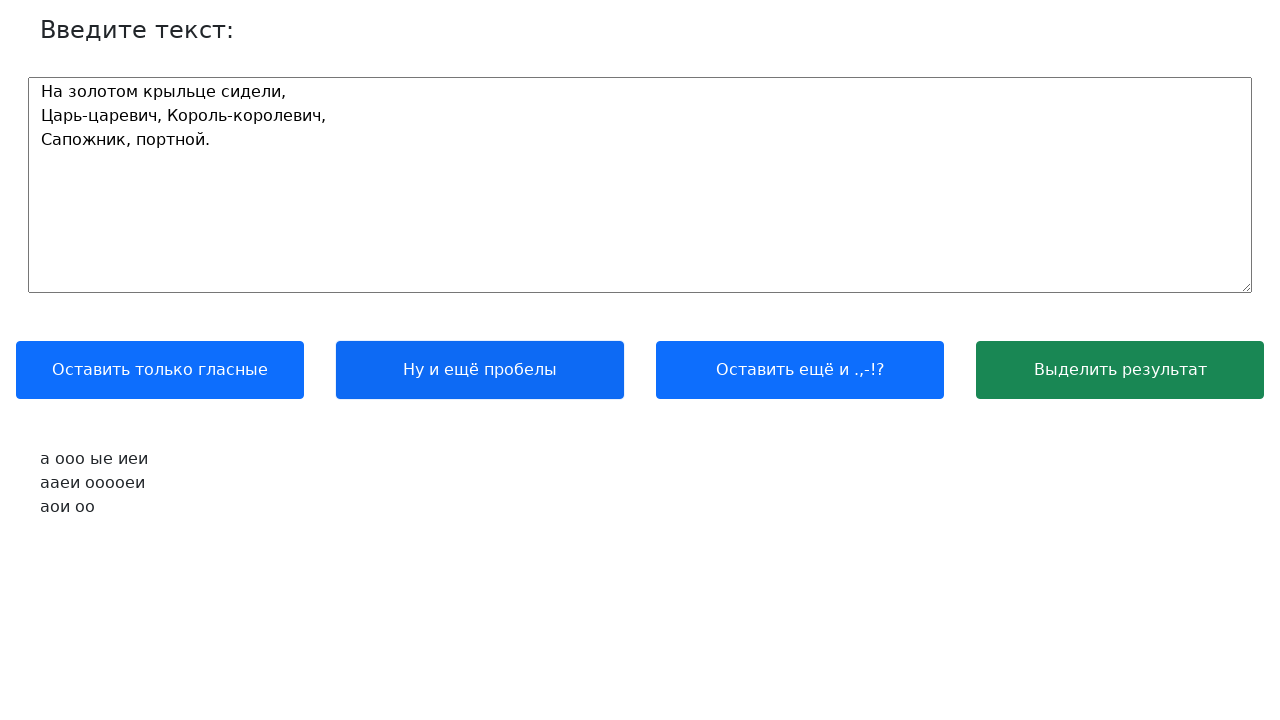

Clicked the highlight results button at (1120, 370) on xpath=//button[contains(.,'Выделить результат')]
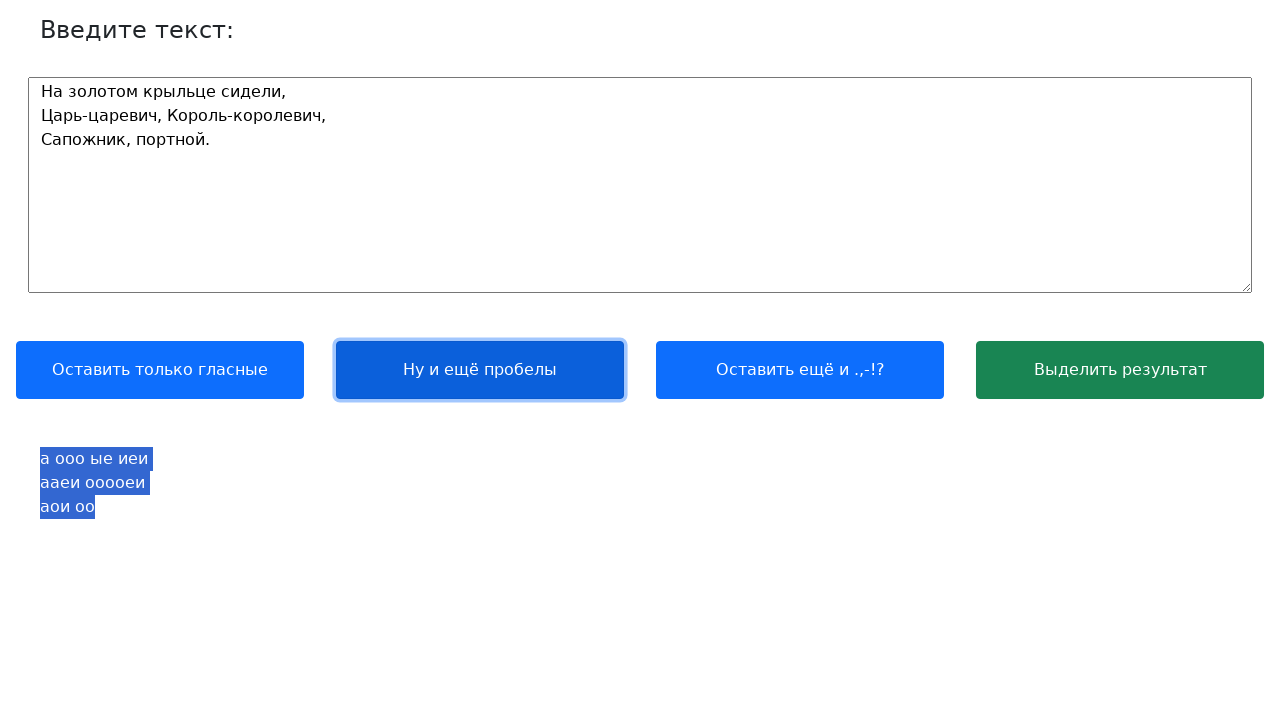

Output text area loaded and ready
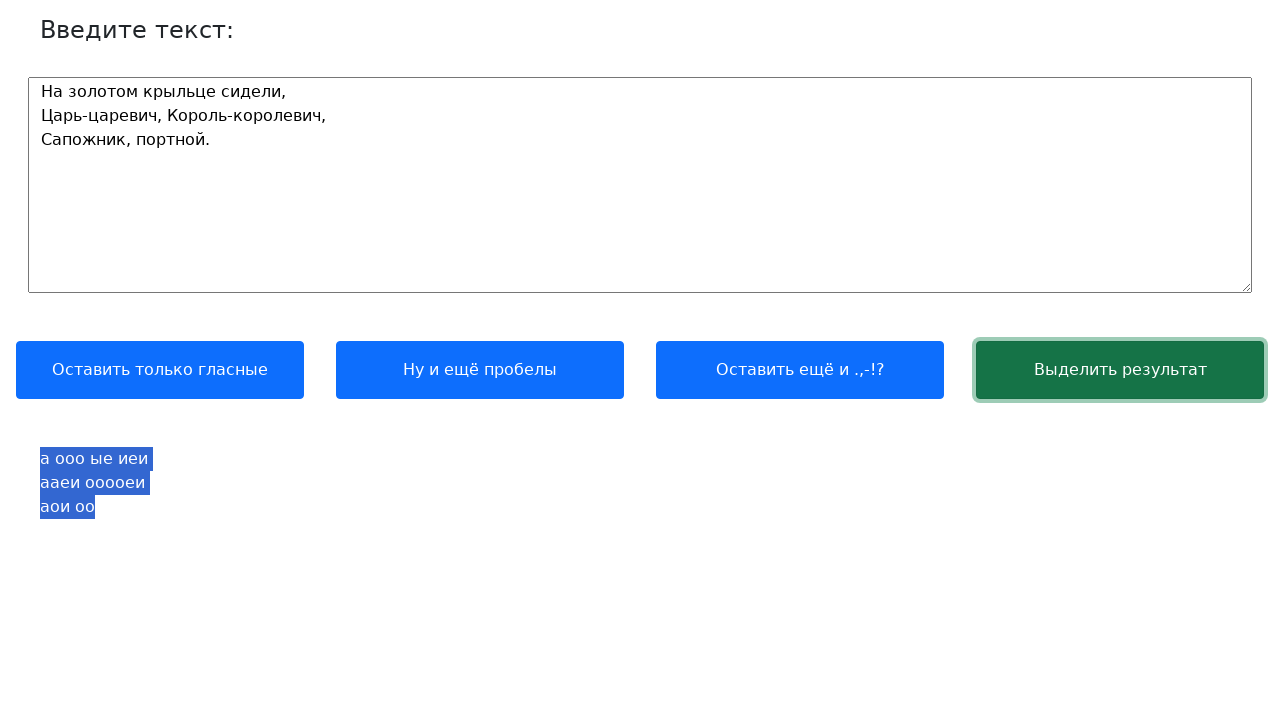

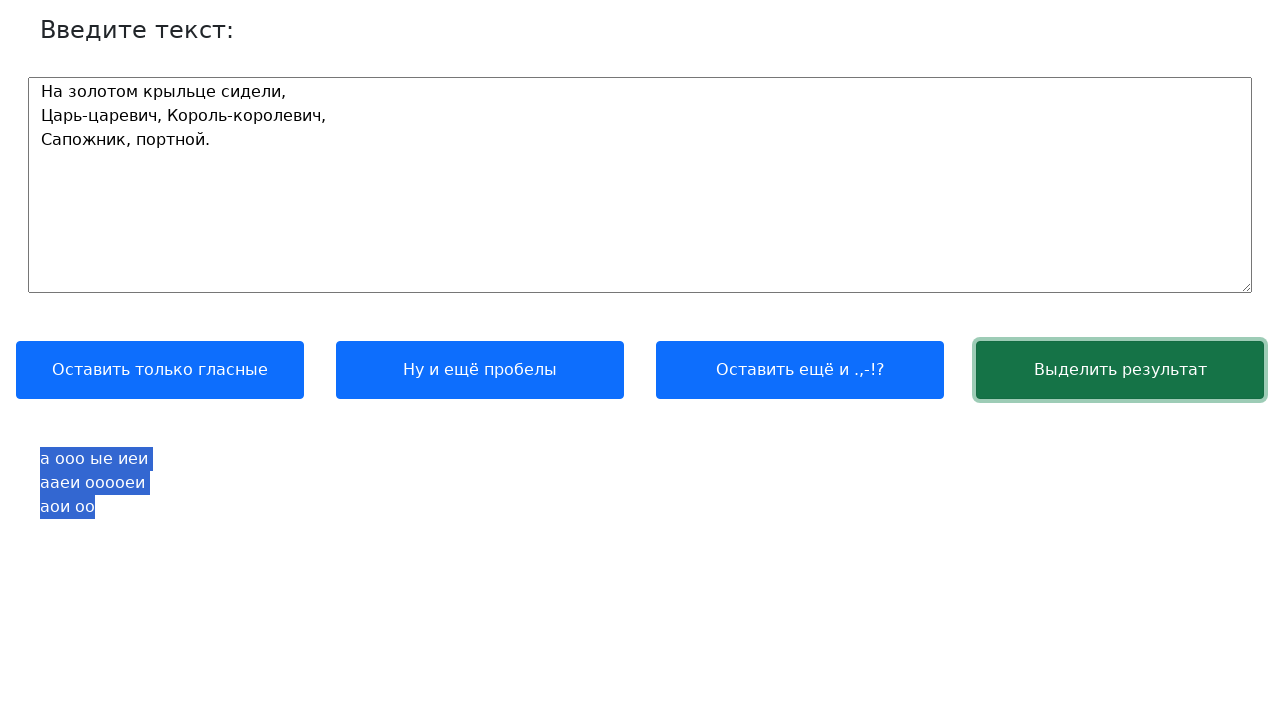